Navigates to HYR Tutorials, hovers over menu, clicks CSS Selectors Practice link, and verifies elements with name class are present

Starting URL: https://www.hyrtutorials.com/#

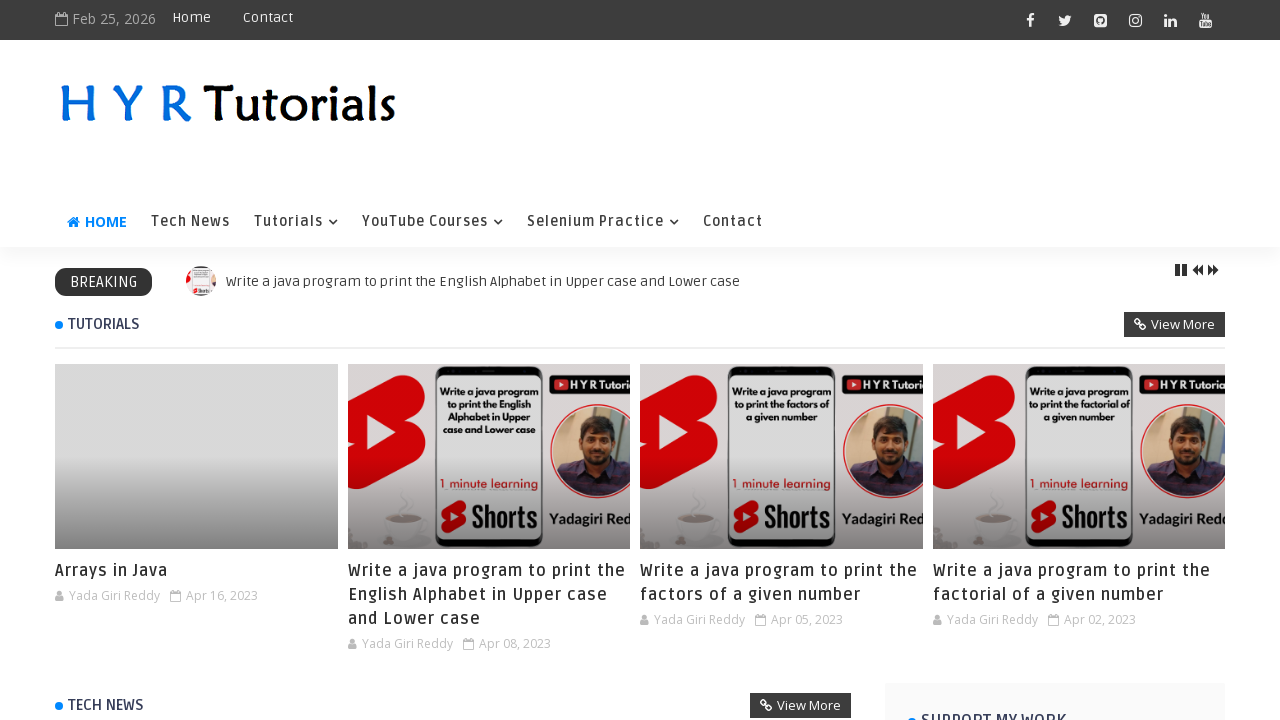

Hovered over menu element at (603, 222) on (//div//a[@href='#'])[4]
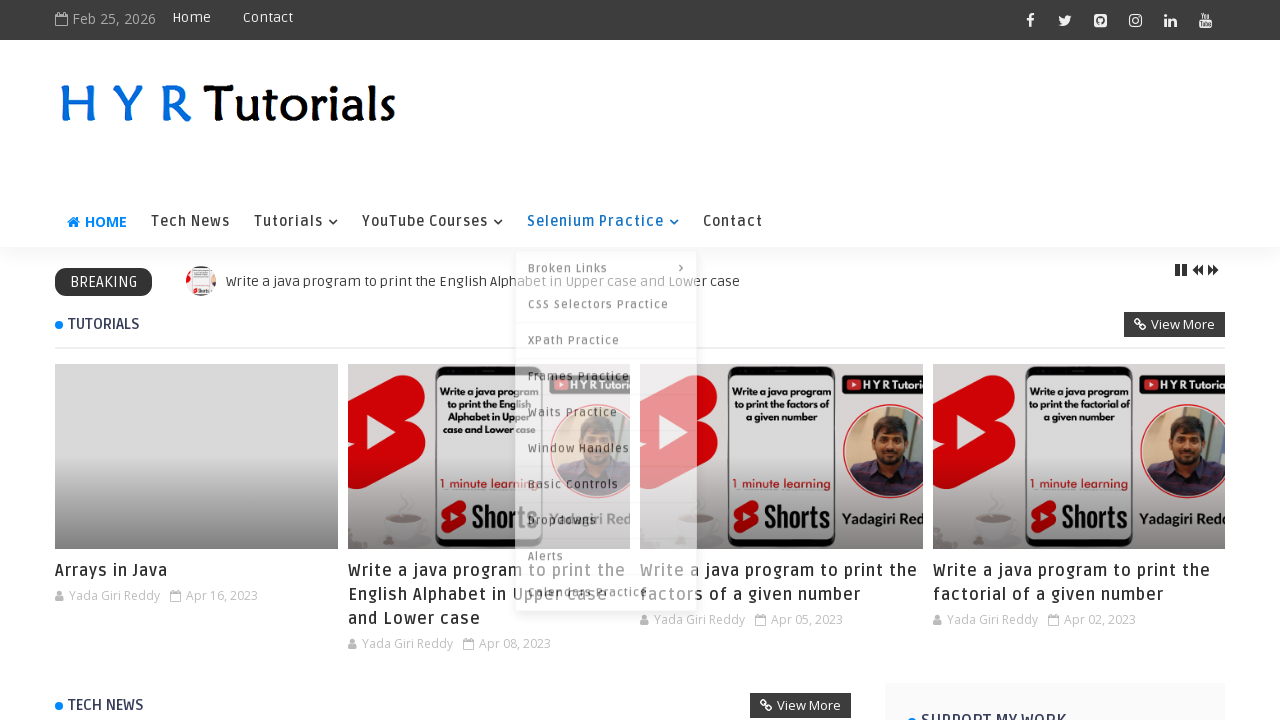

Clicked on CSS Selectors Practice link at (606, 300) on xpath=//a[text()='CSS Selectors Practice']
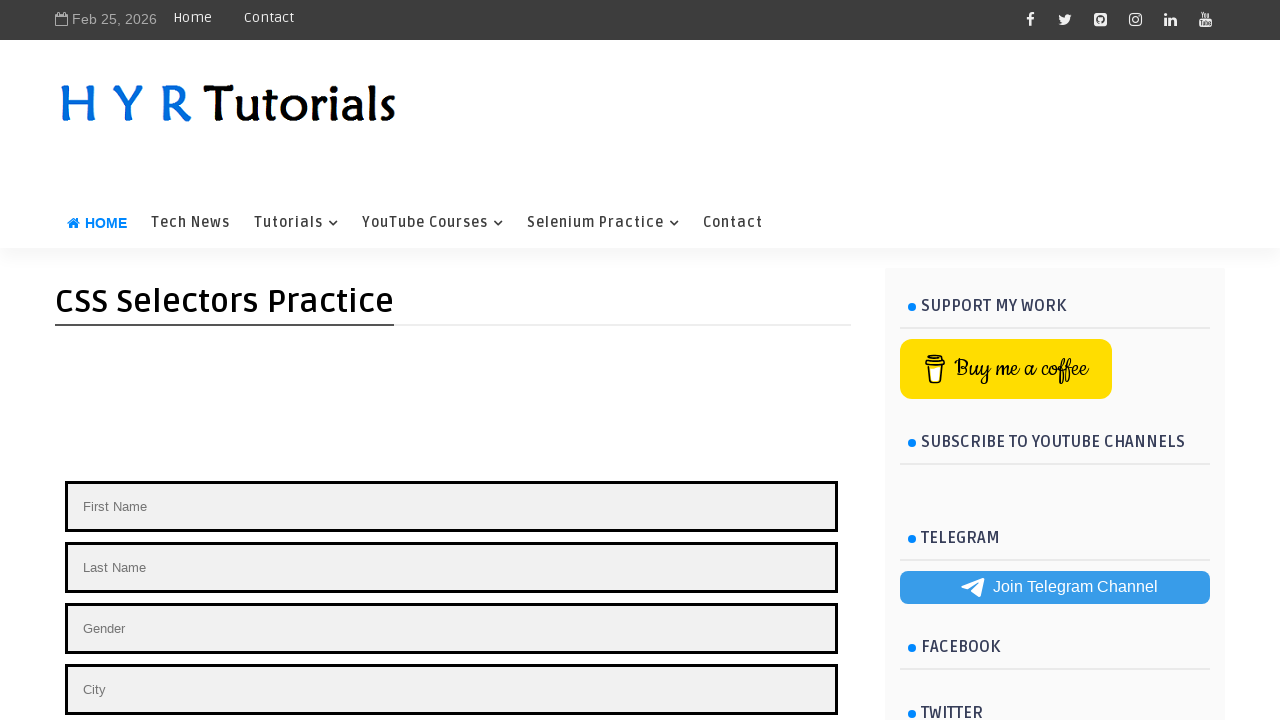

Scrolled down 200 pixels to view content
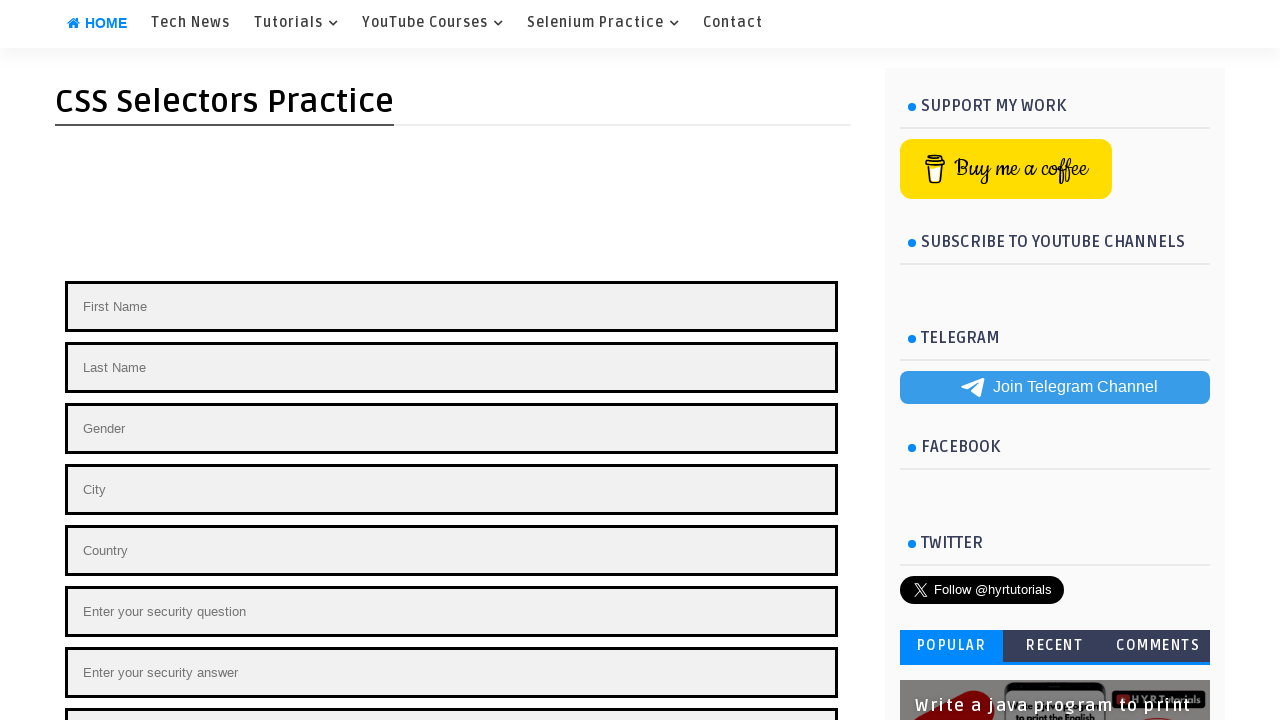

Verified elements with name class are present
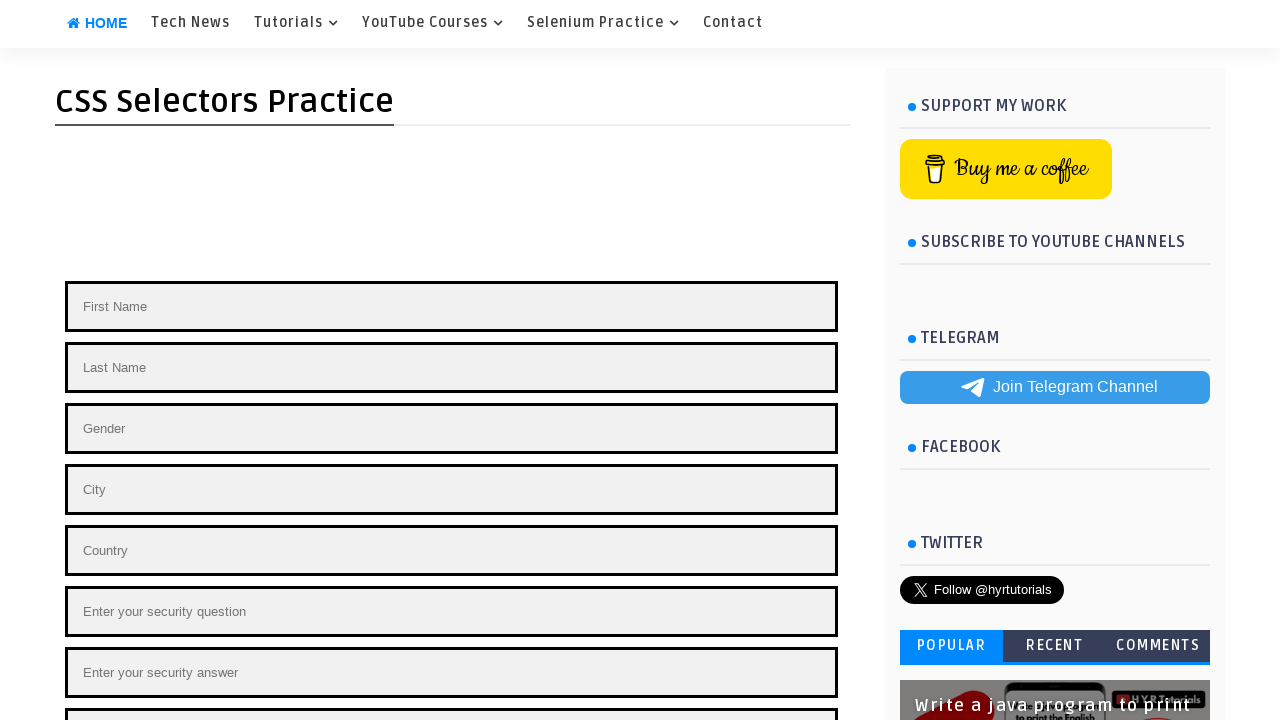

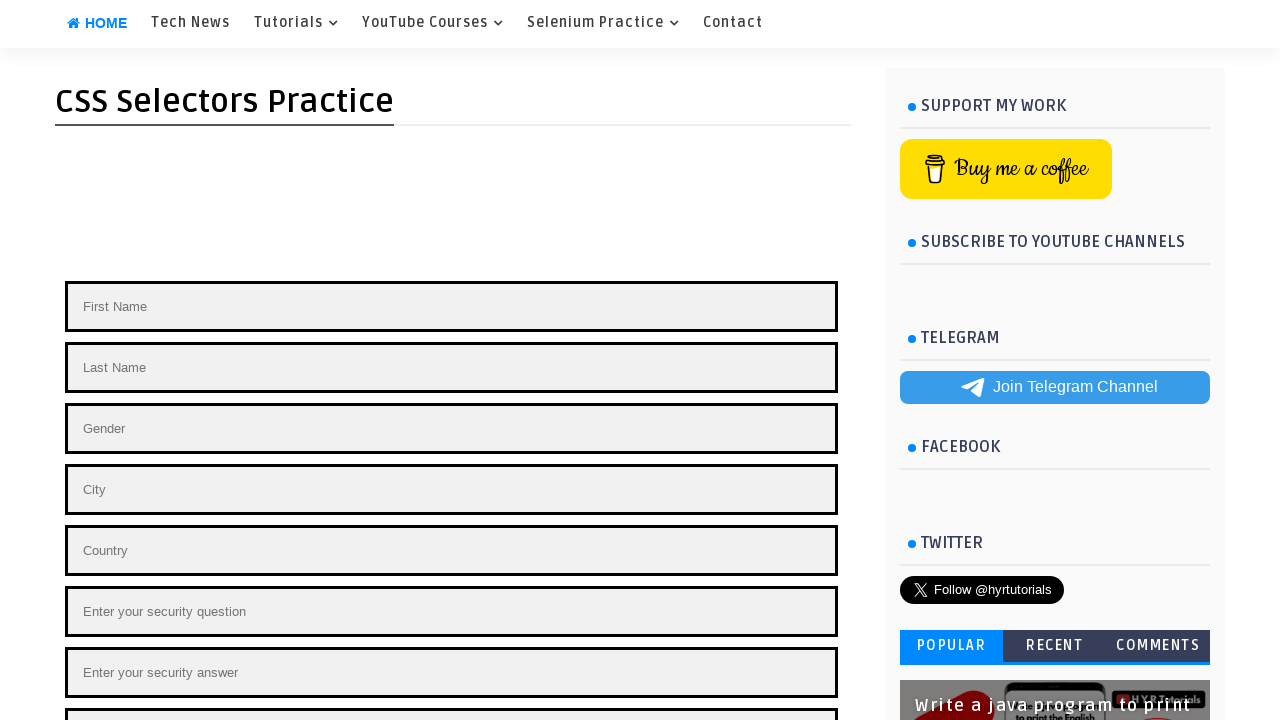